Tests navigating to Models page and searching for models using a search query, then verifies search results appear

Starting URL: https://huggingface.co/

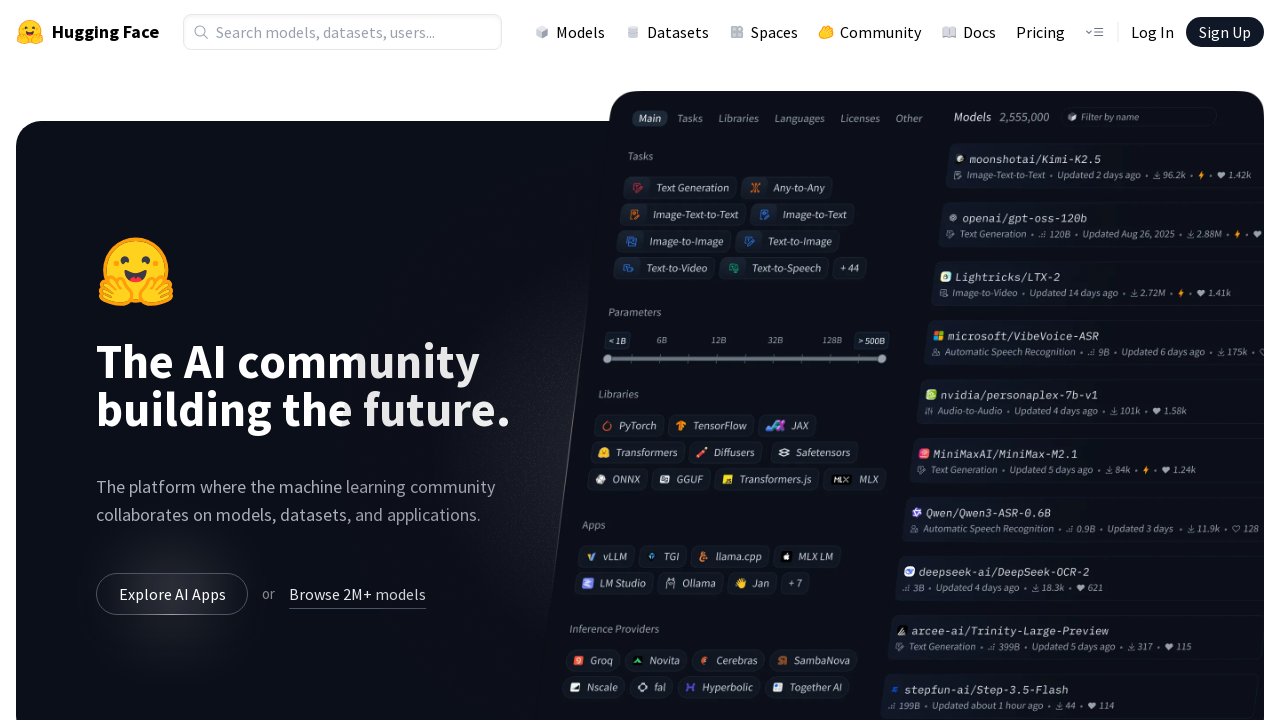

Clicked on Models link in navigation at (570, 32) on a[href='/models']
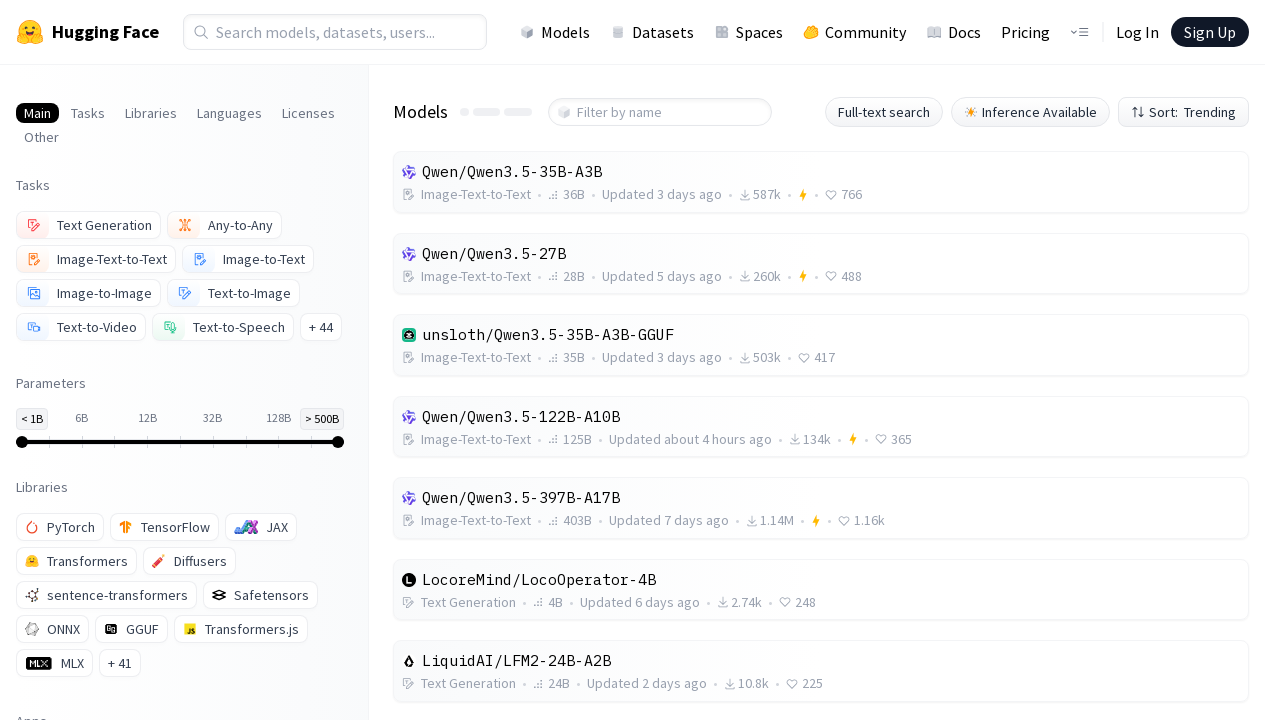

Models page loaded with h1 element visible
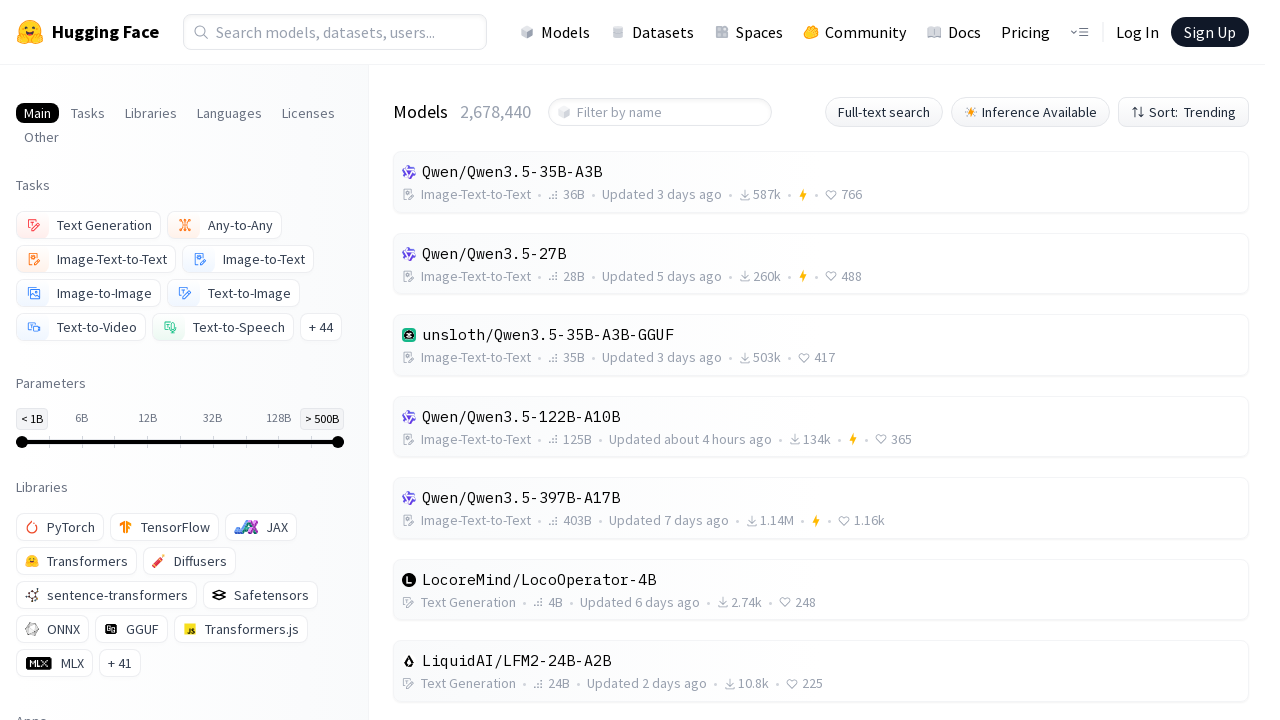

Filled search input with 'bert' on input[placeholder*='Search']
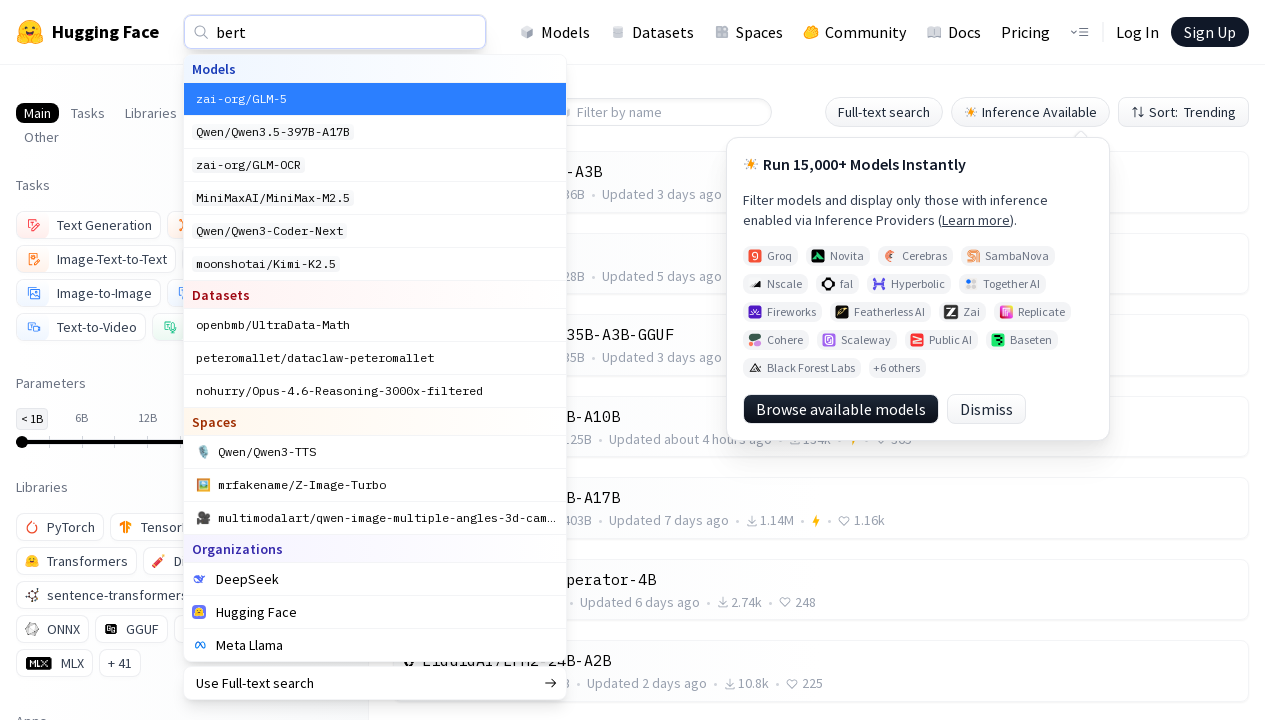

Pressed Enter to execute search
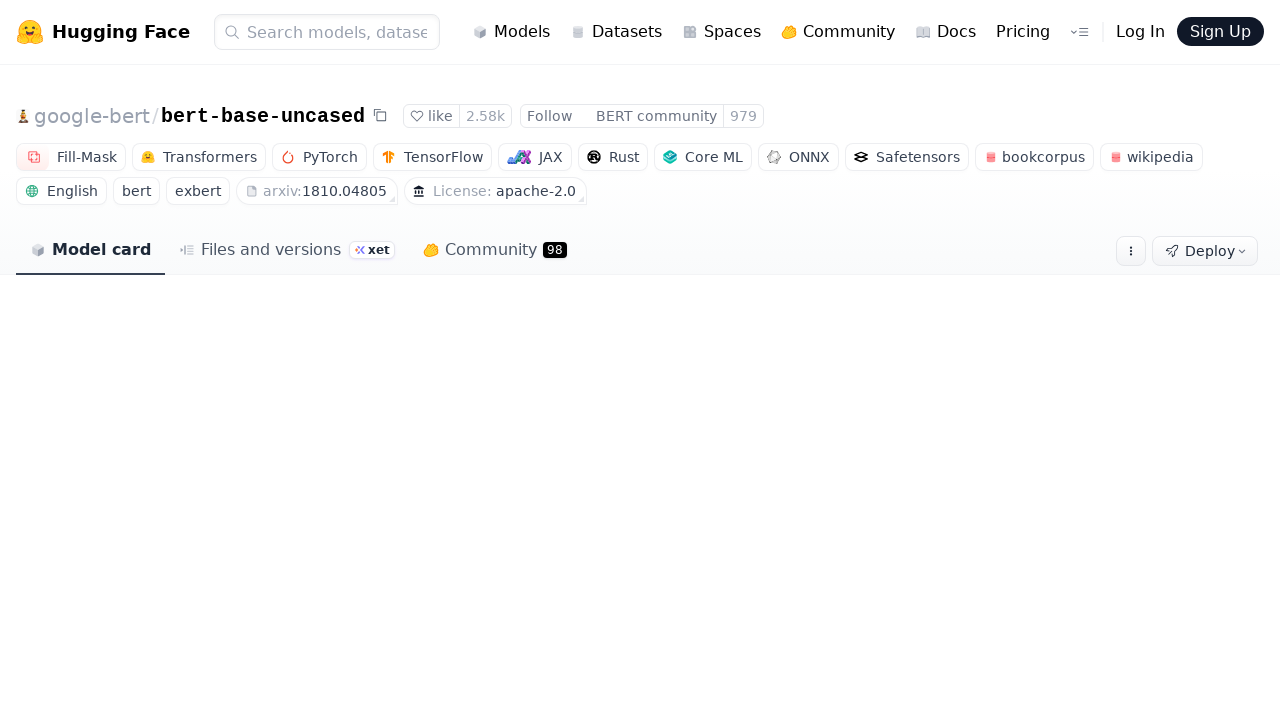

Model cards loaded on search results page
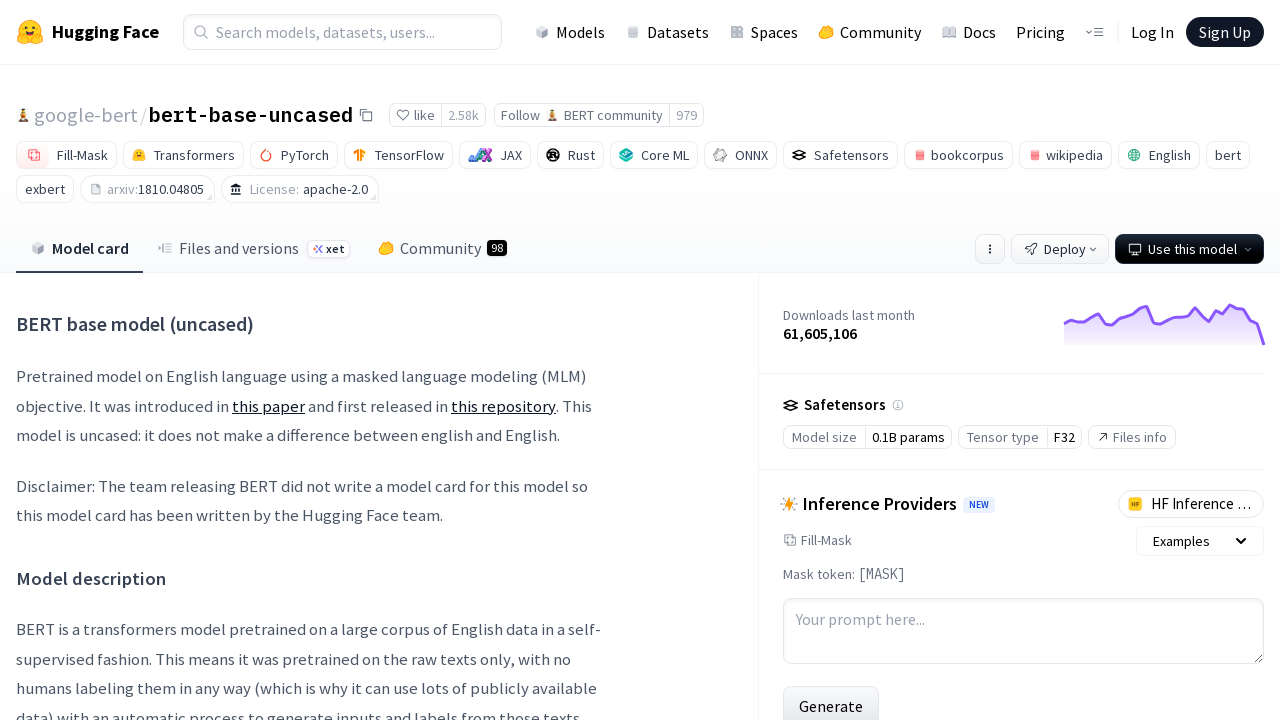

Located first model card element
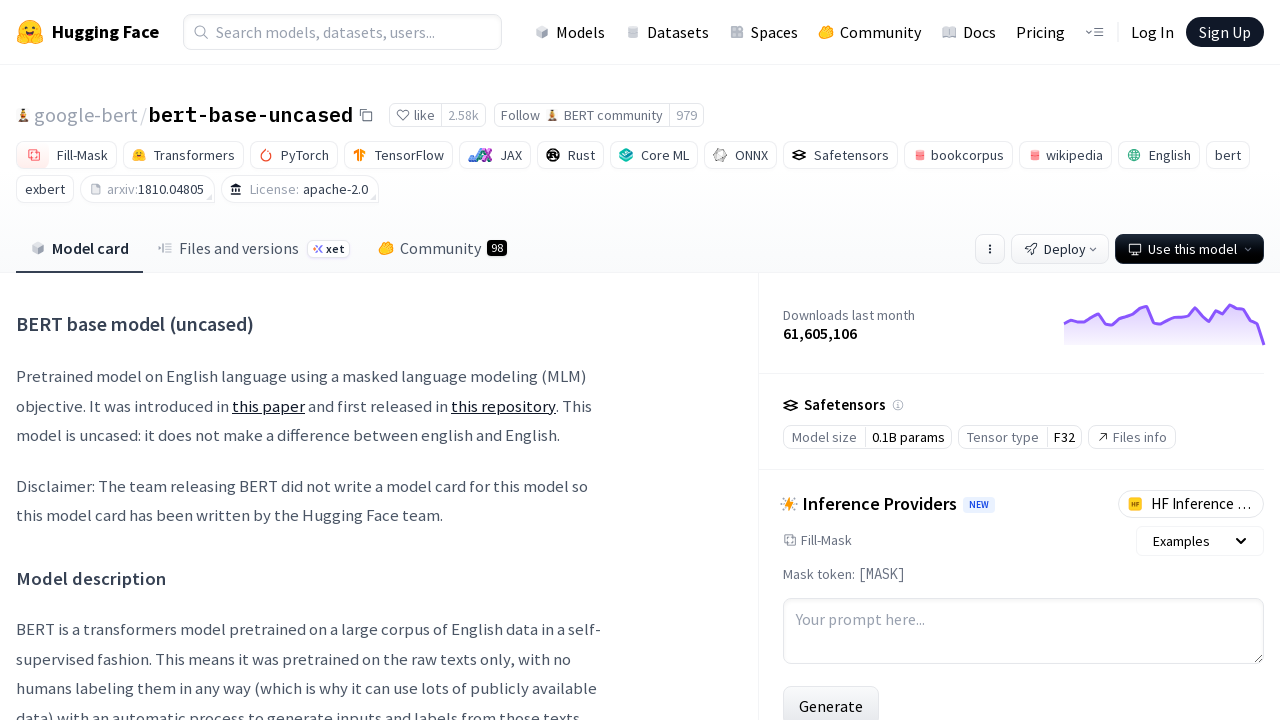

Retrieved first model title: 'legacy-datasets/wikipedia'
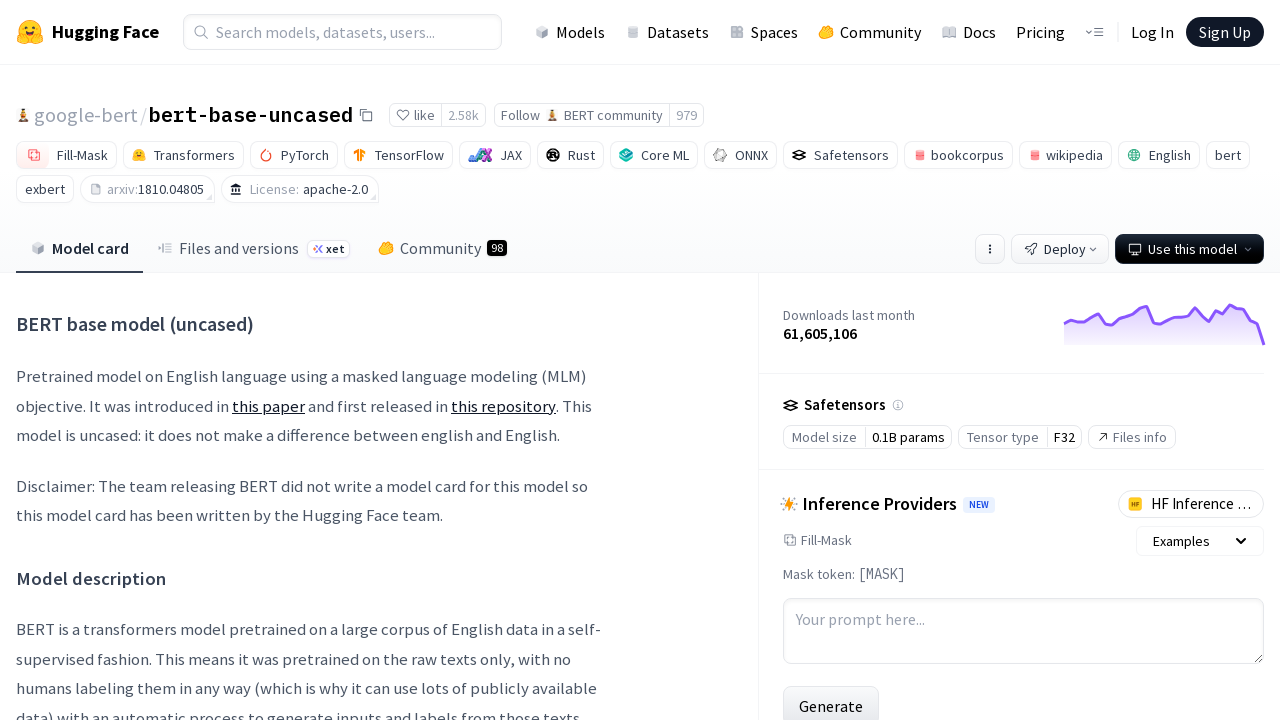

Verified first model card title is not empty
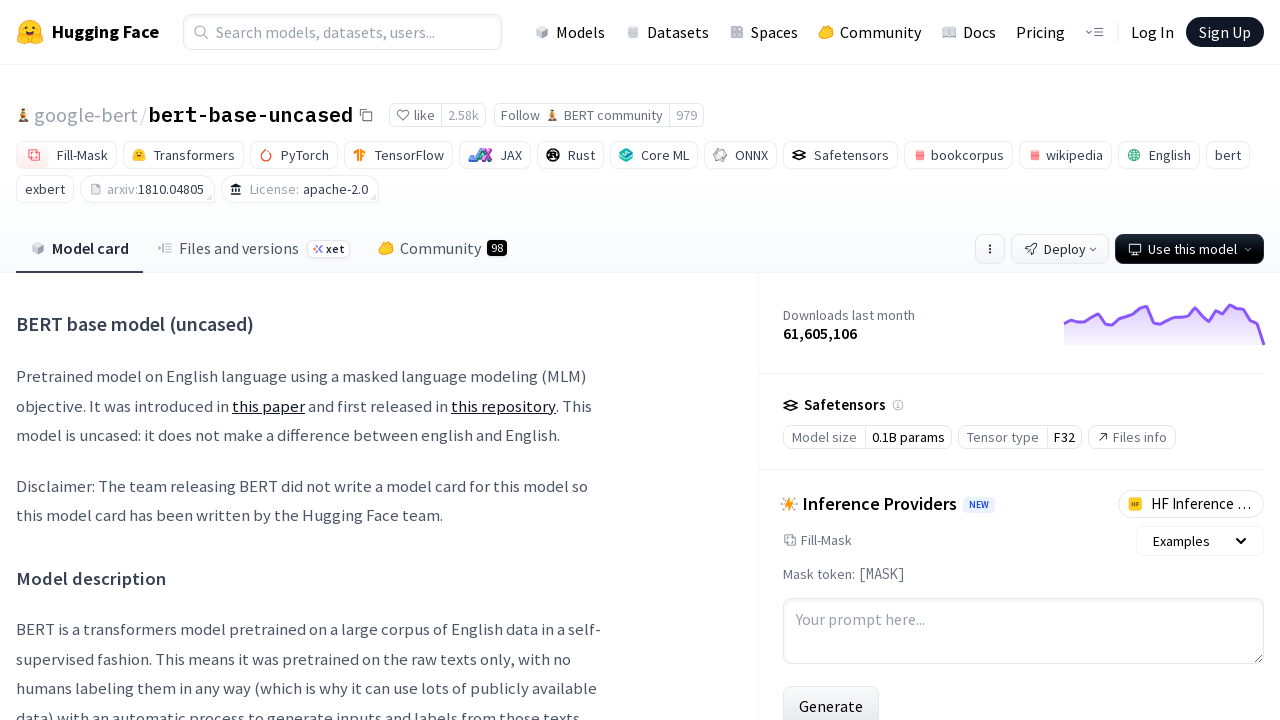

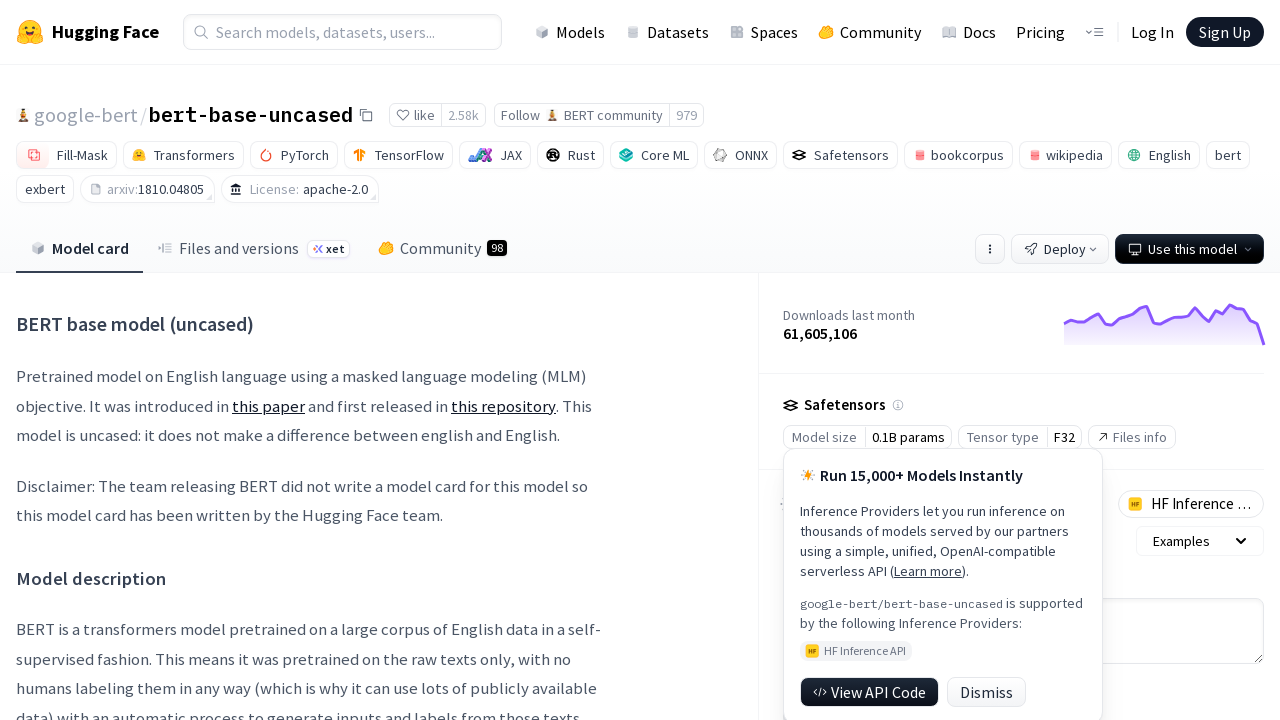